Tests loading images page by waiting for images to load and verifying the presence of specific image elements

Starting URL: https://bonigarcia.dev/selenium-webdriver-java/loading-images.html

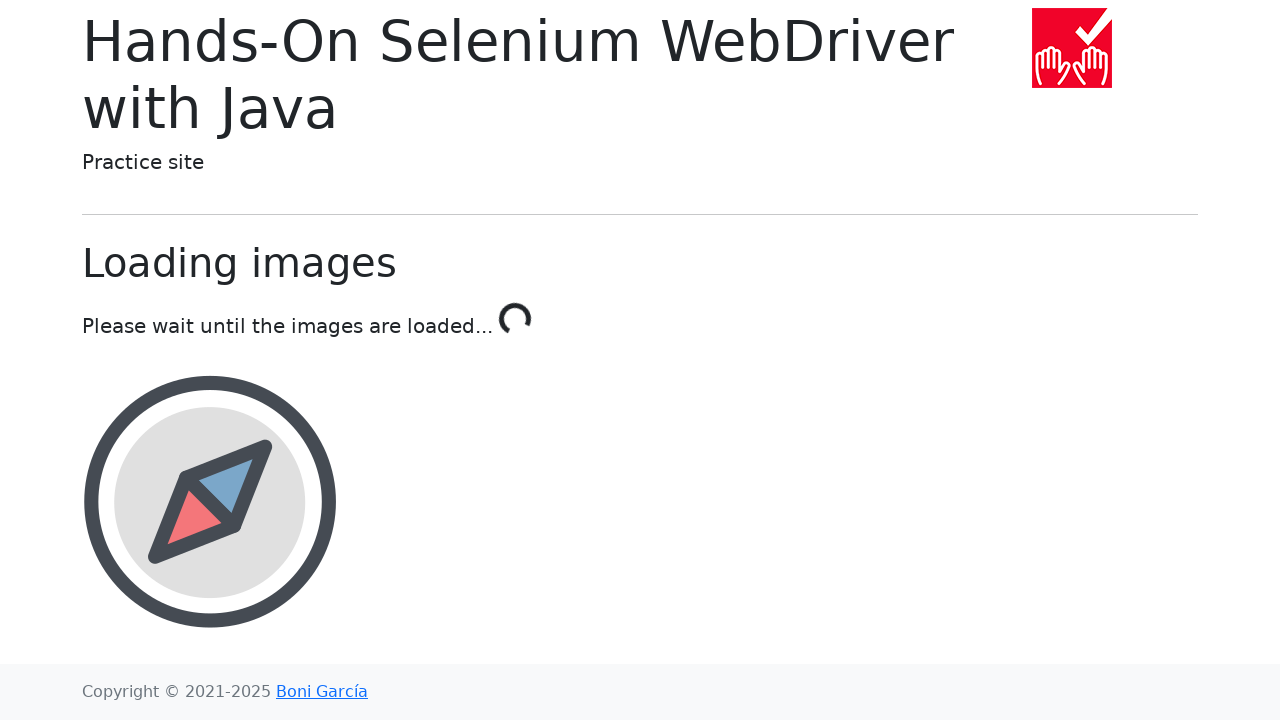

Waited for landscape image to load
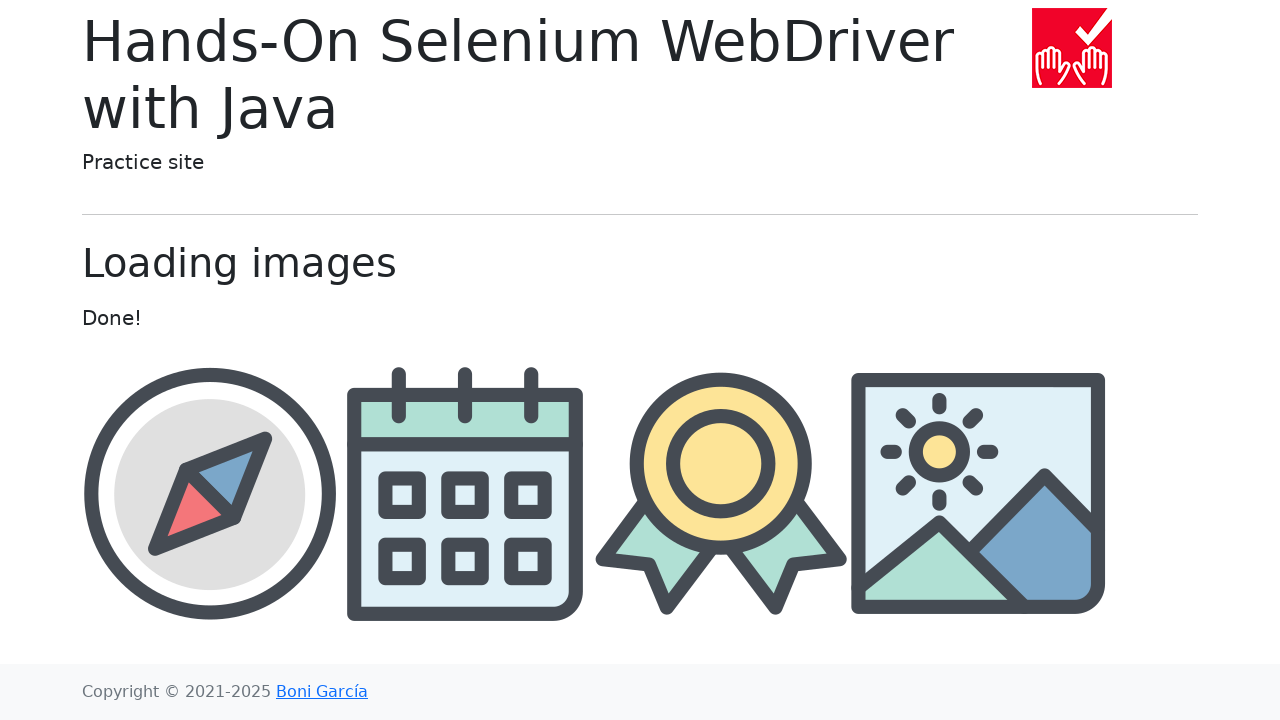

Verified award image is present
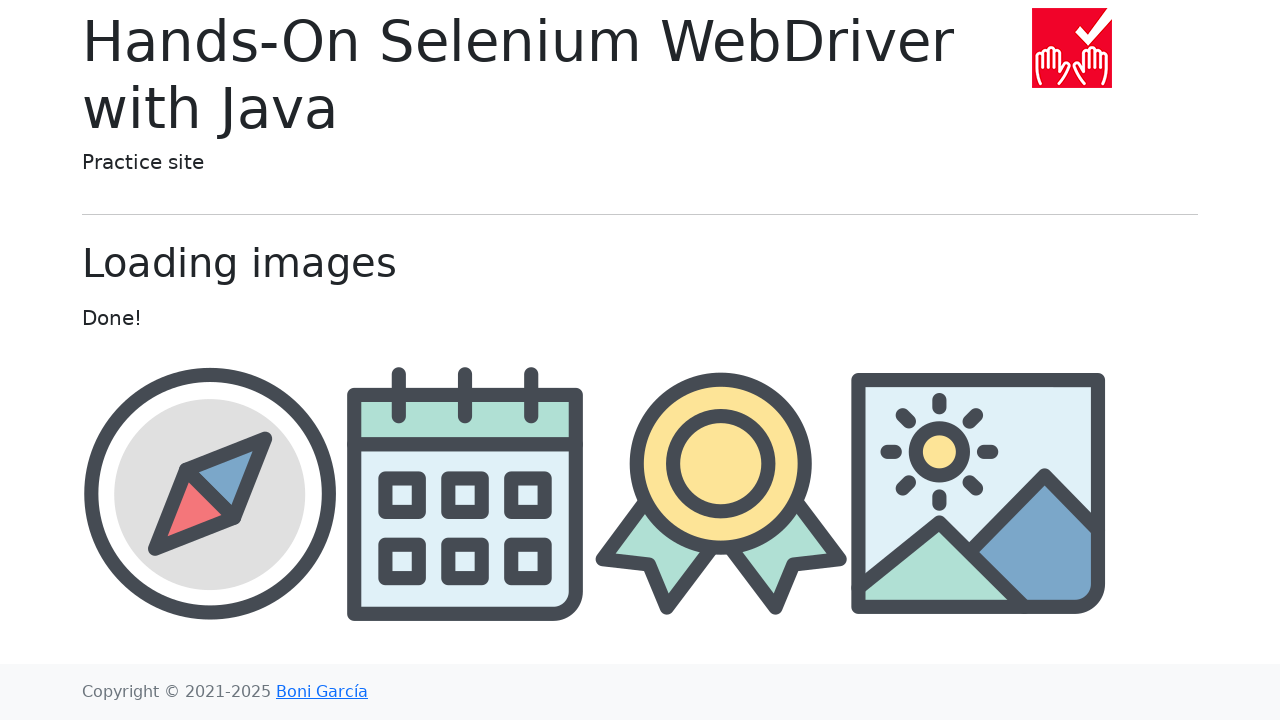

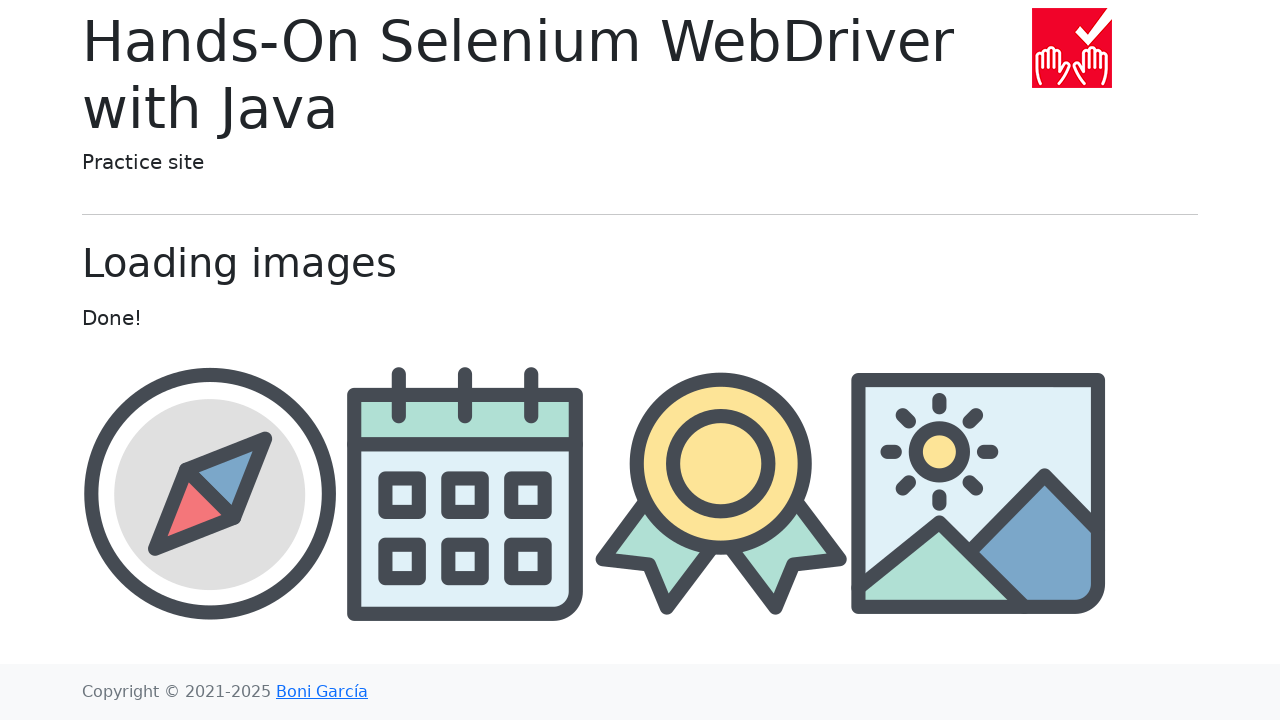